Tests a registration form by filling in required fields (first name, last name, city), submitting the form, and verifying the success message is displayed.

Starting URL: http://suninjuly.github.io/registration1.html

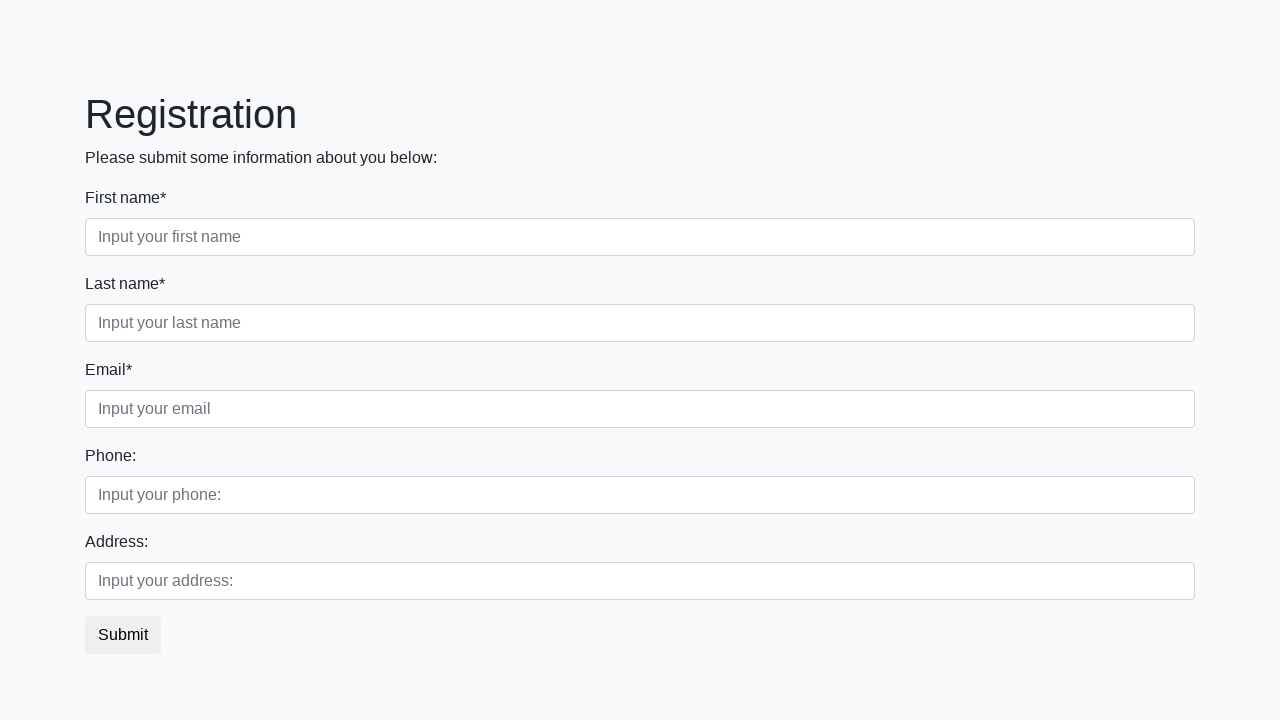

Filled first name field with 'Ivan' on //div[@class='first_block']/div[@class='form-group first_class']/input[1]
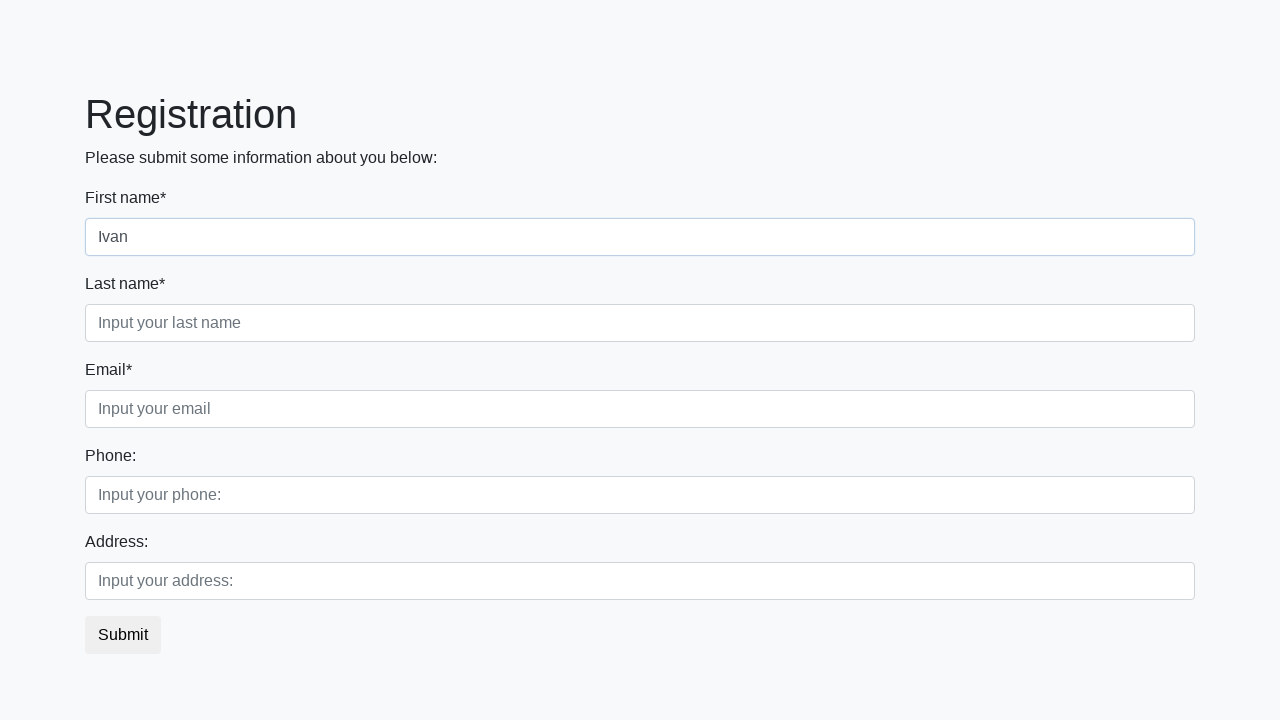

Filled last name field with 'Petrov' on //div[@class='first_block']/div[@class='form-group second_class']/input[1]
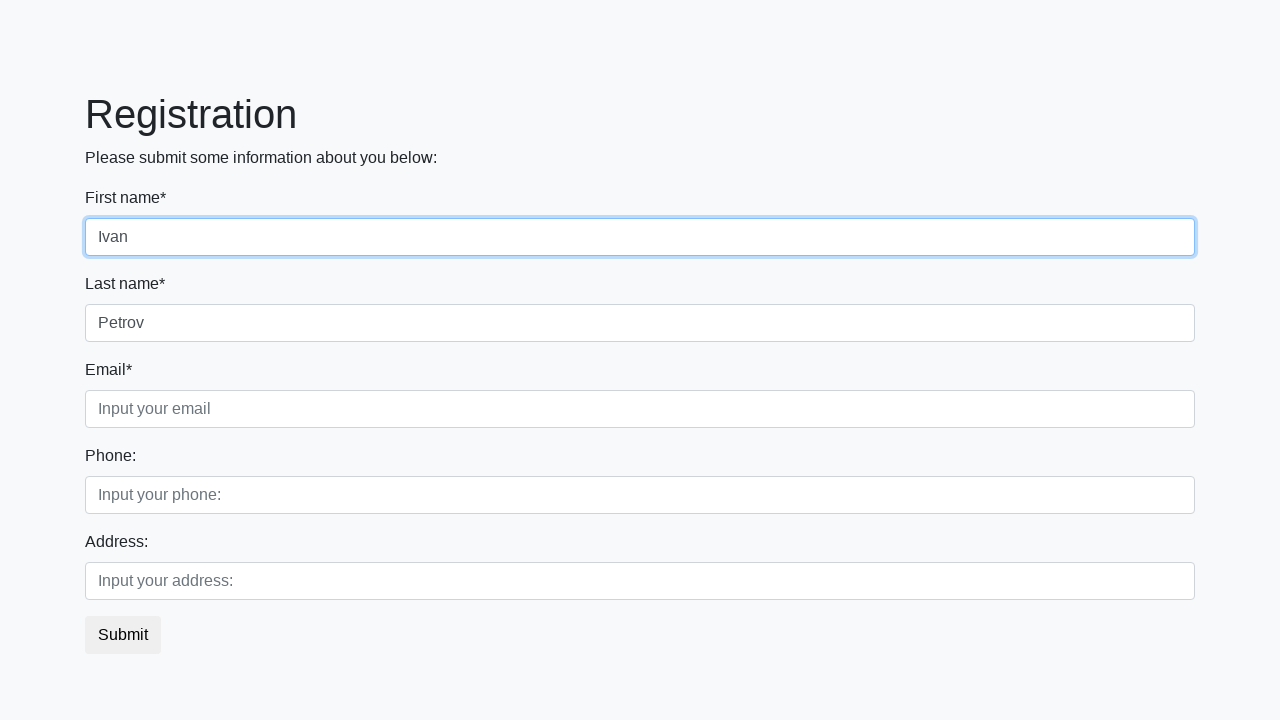

Filled city field with 'Smolensk' on input.form-control.third
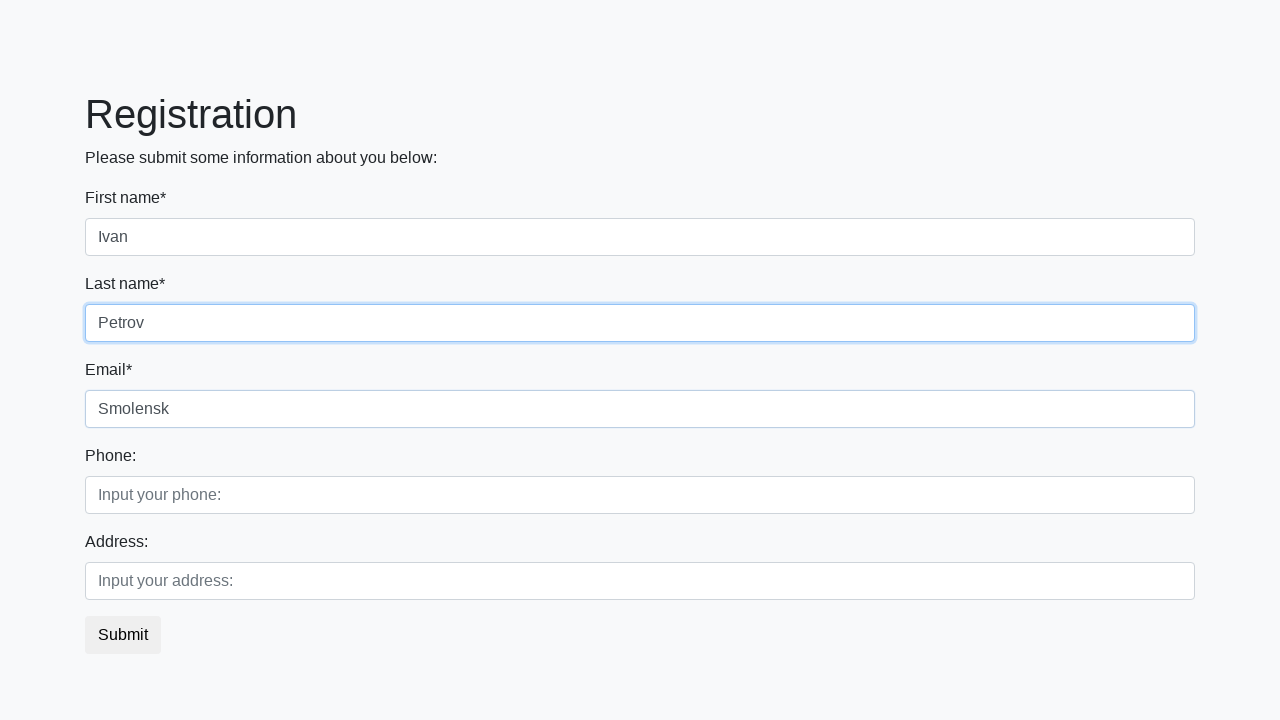

Clicked submit button to register at (123, 635) on button.btn.btn-default
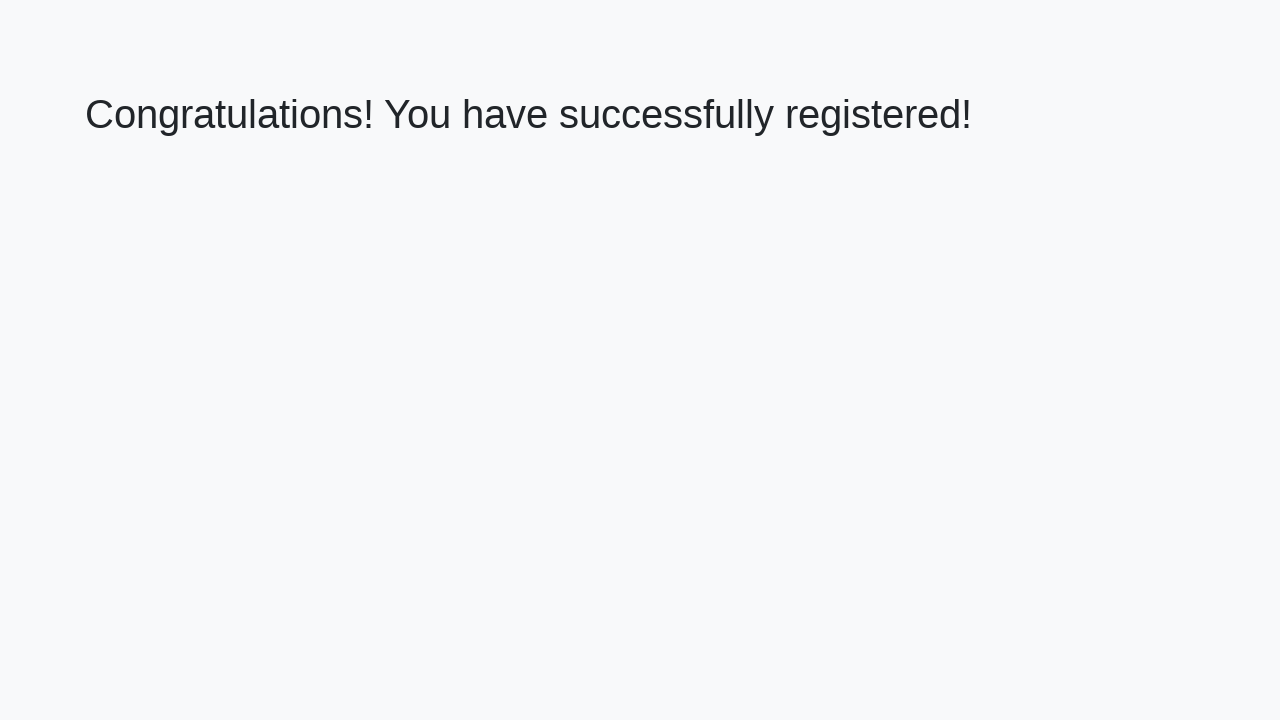

Success message header loaded
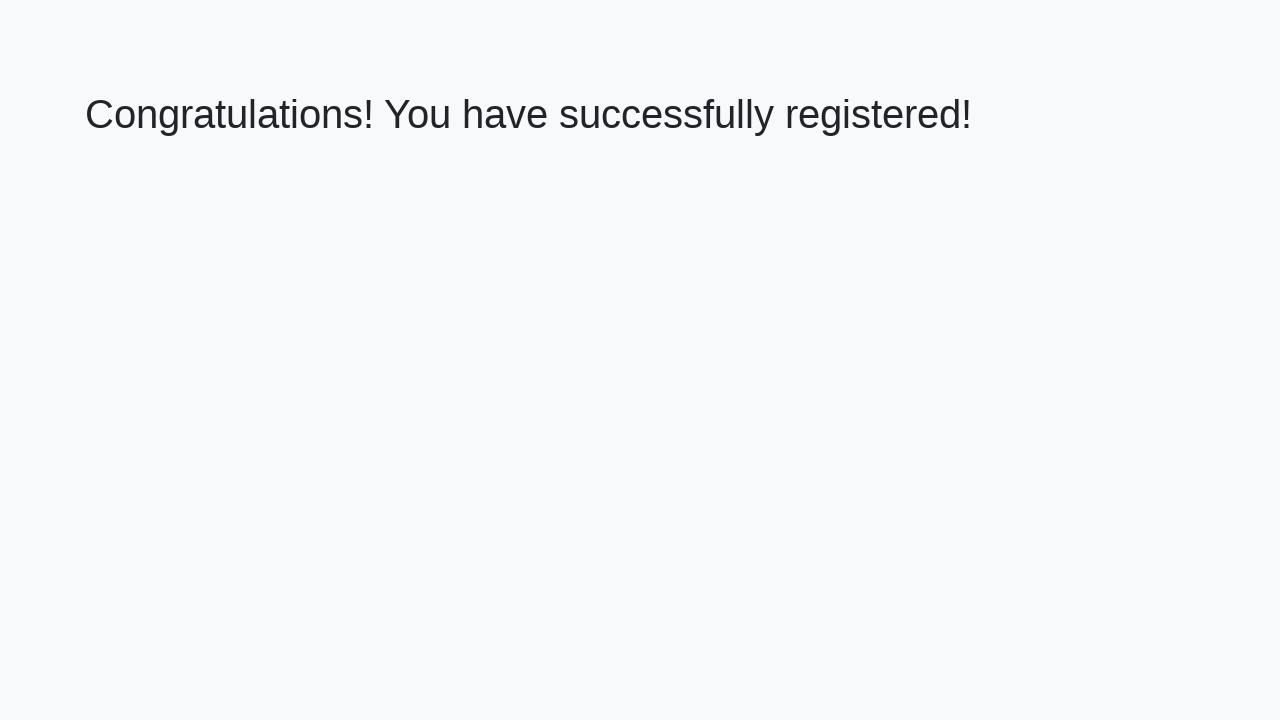

Retrieved welcome message text
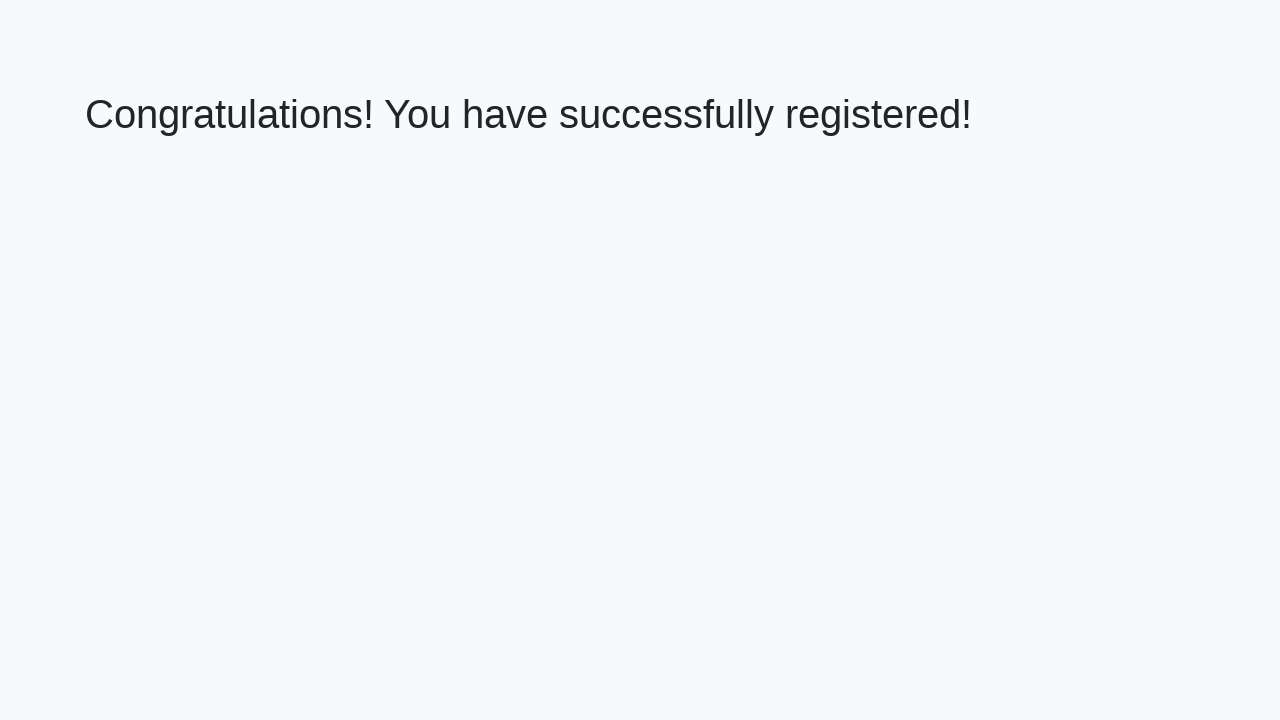

Verified success message: 'Congratulations! You have successfully registered!'
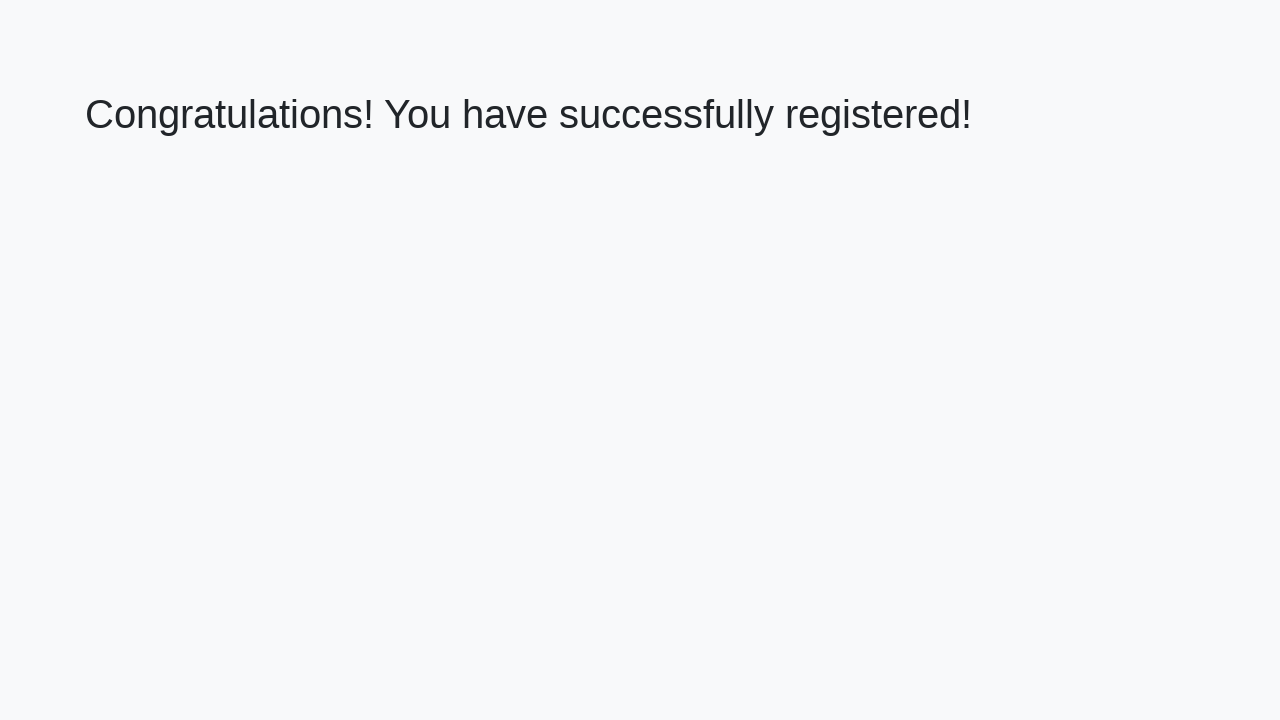

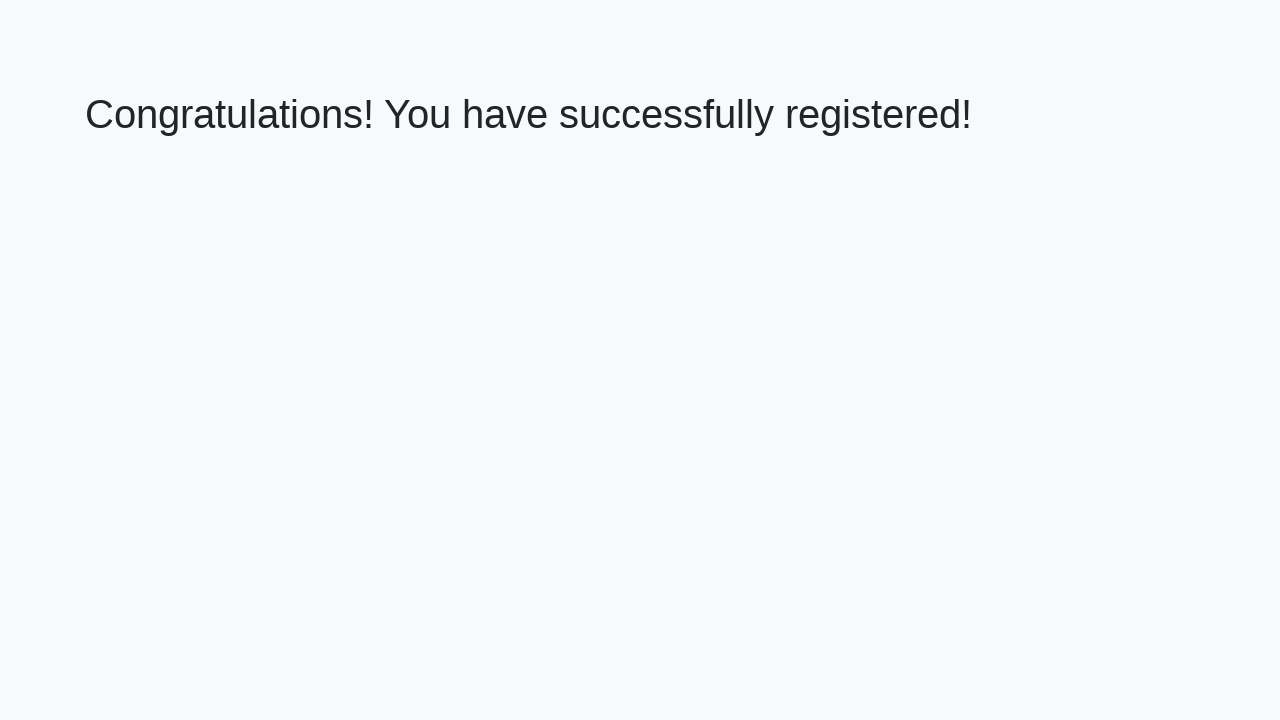